Tests registration form by filling email, first name, and last name fields

Starting URL: https://demo.automationtesting.in/Register.html

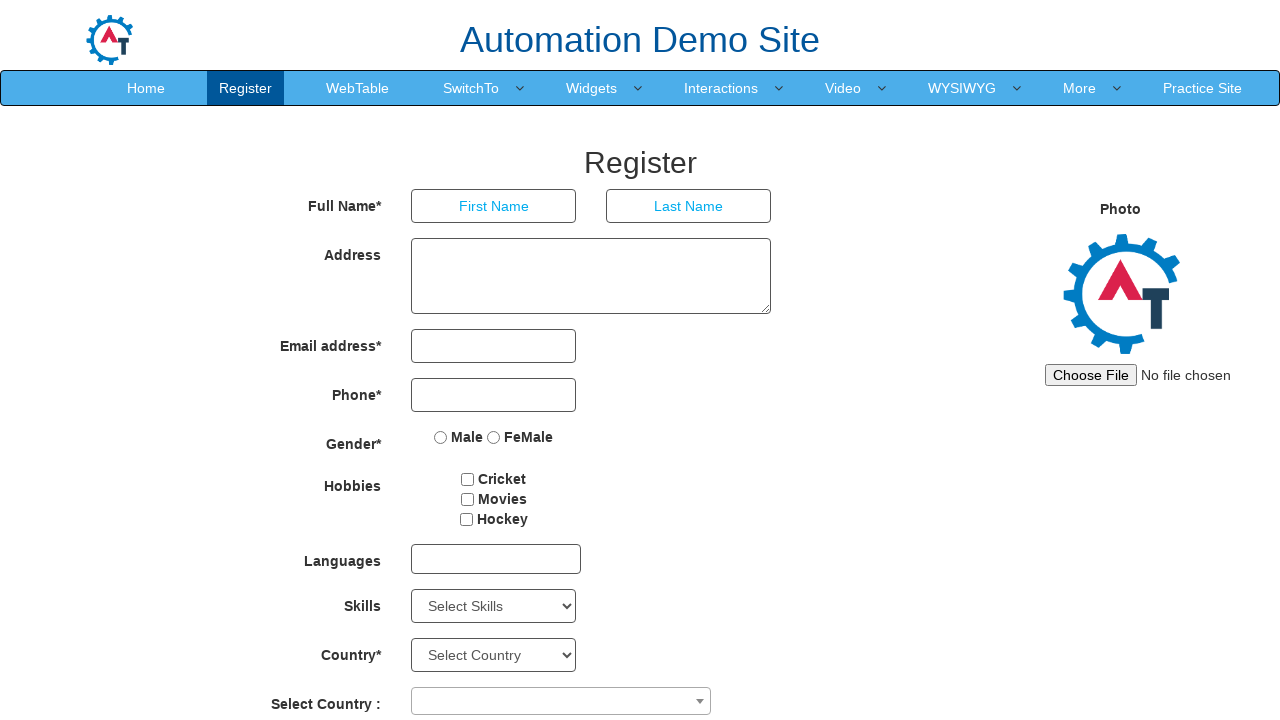

Filled email field with 'demo.user@gmail.com' on input[type='email']
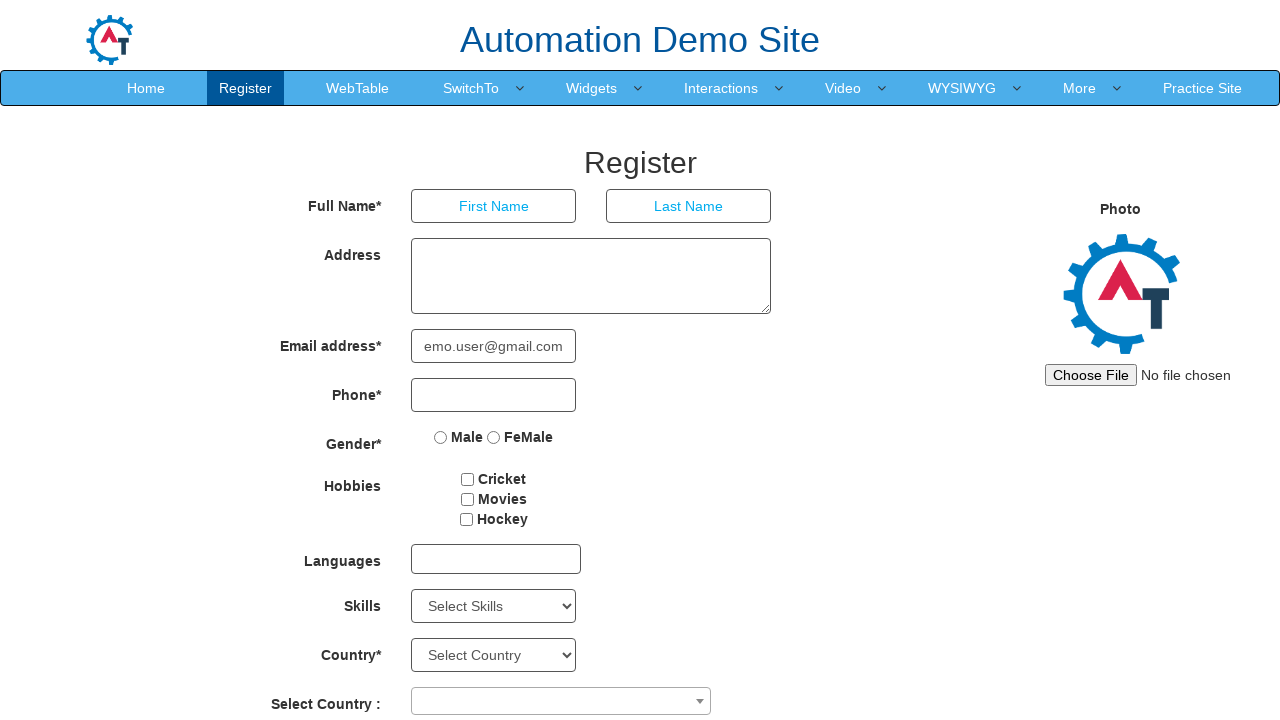

Filled first name field with 'David' on (//input[@type='text'])[1]
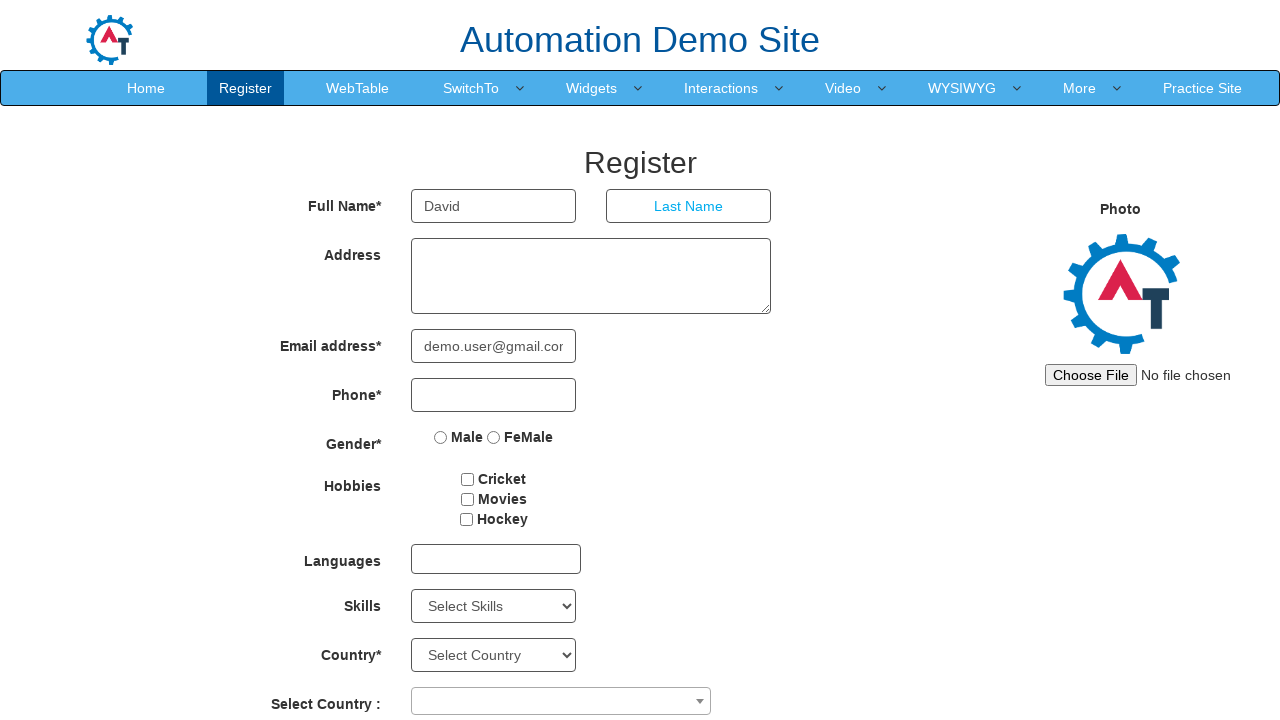

Filled last name field with 'Smith123' on (//input[@type='text'])[2]
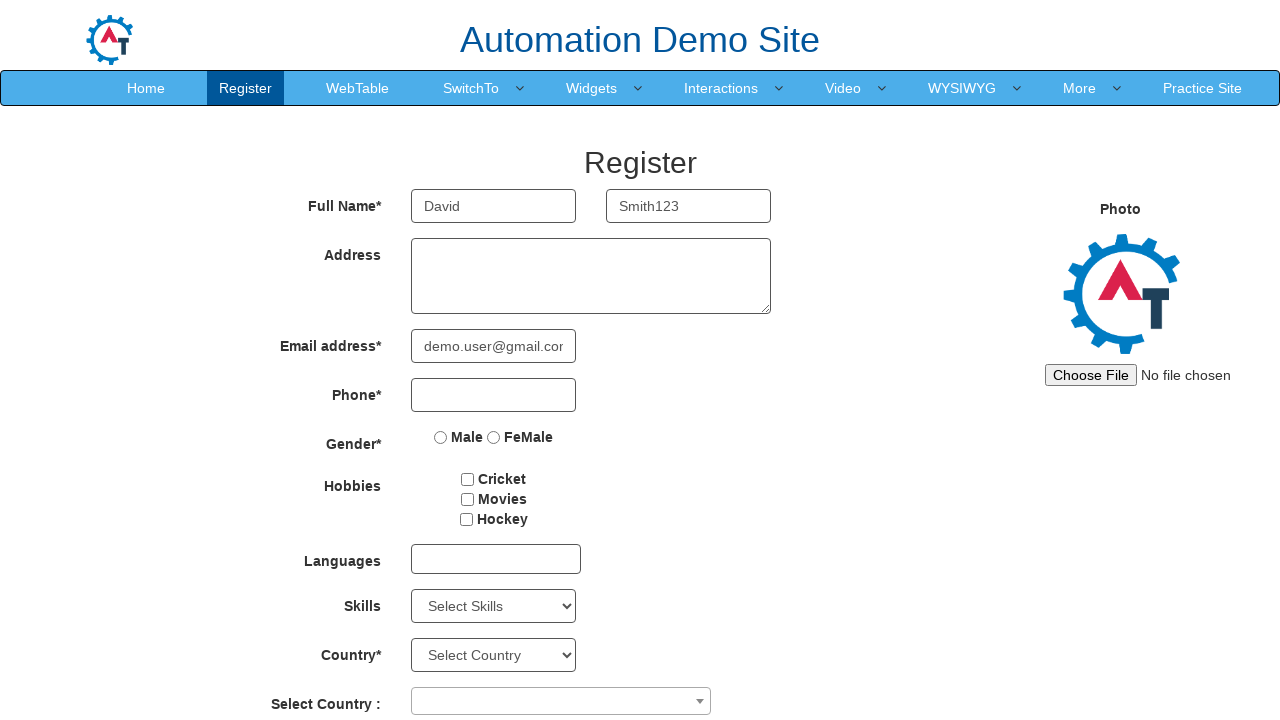

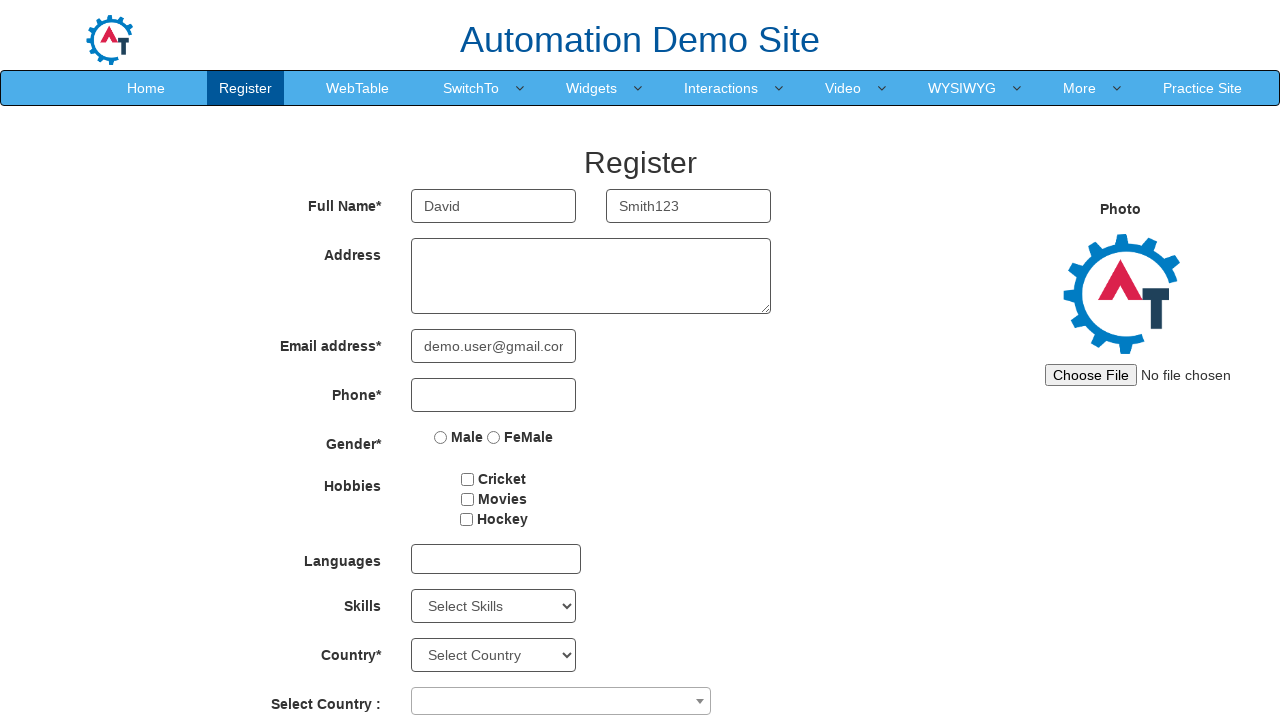